Tests dropdown/select functionality on a test page by selecting multiple options from a programming languages dropdown, verifying selections, deselecting all, and then selecting options using different methods (visible text, index, value).

Starting URL: https://testcenter.techproeducation.com/index.php?page=dropdown

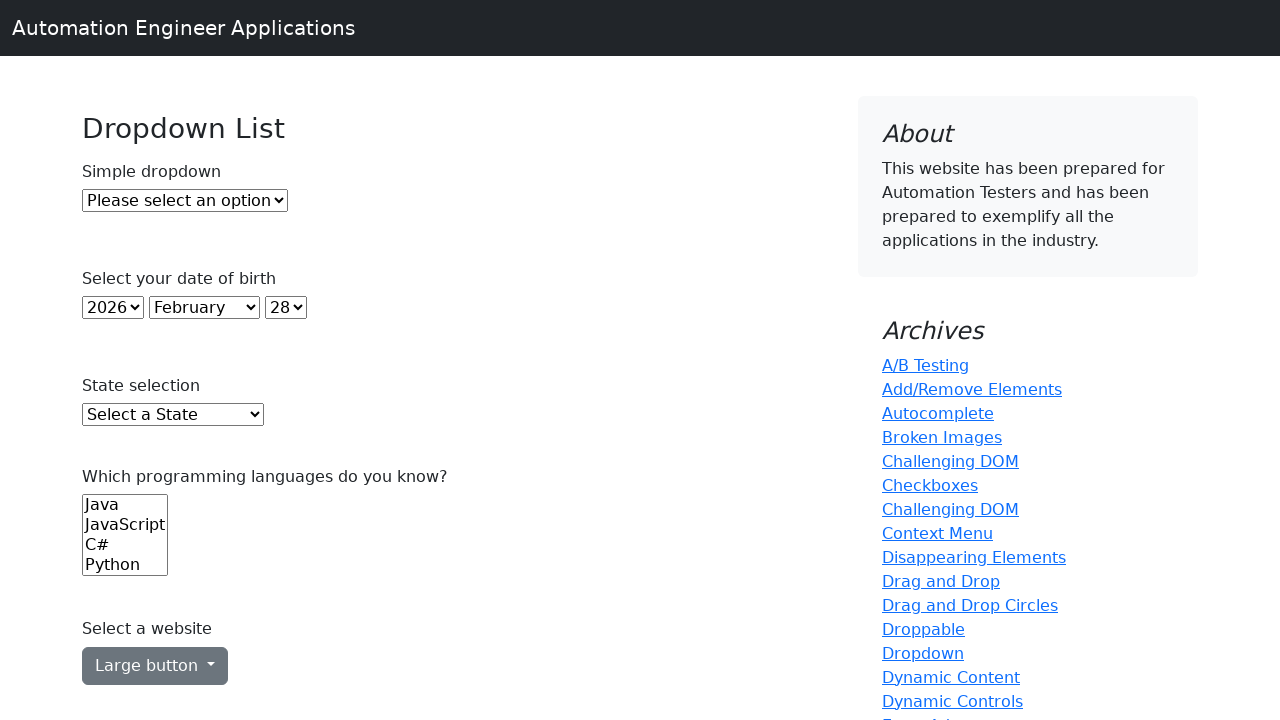

Selected option at index 0 from programming languages dropdown on (//select)[6]
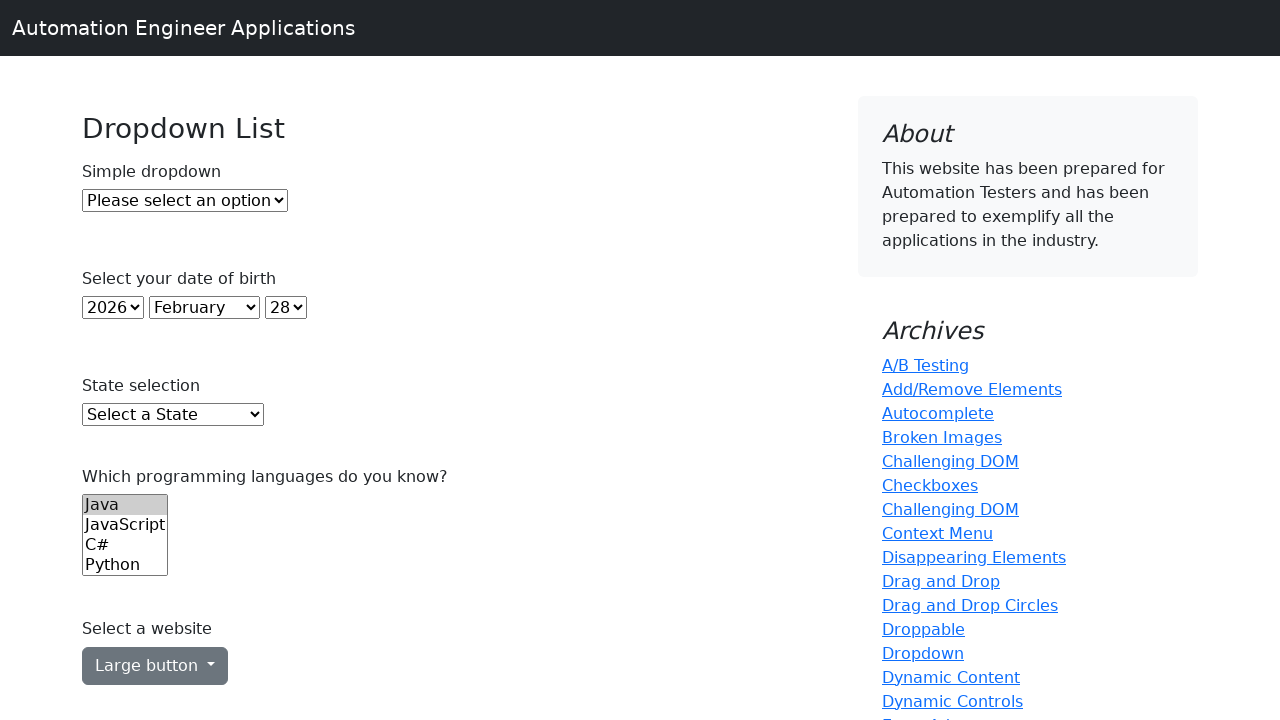

Selected option at index 2 from programming languages dropdown on (//select)[6]
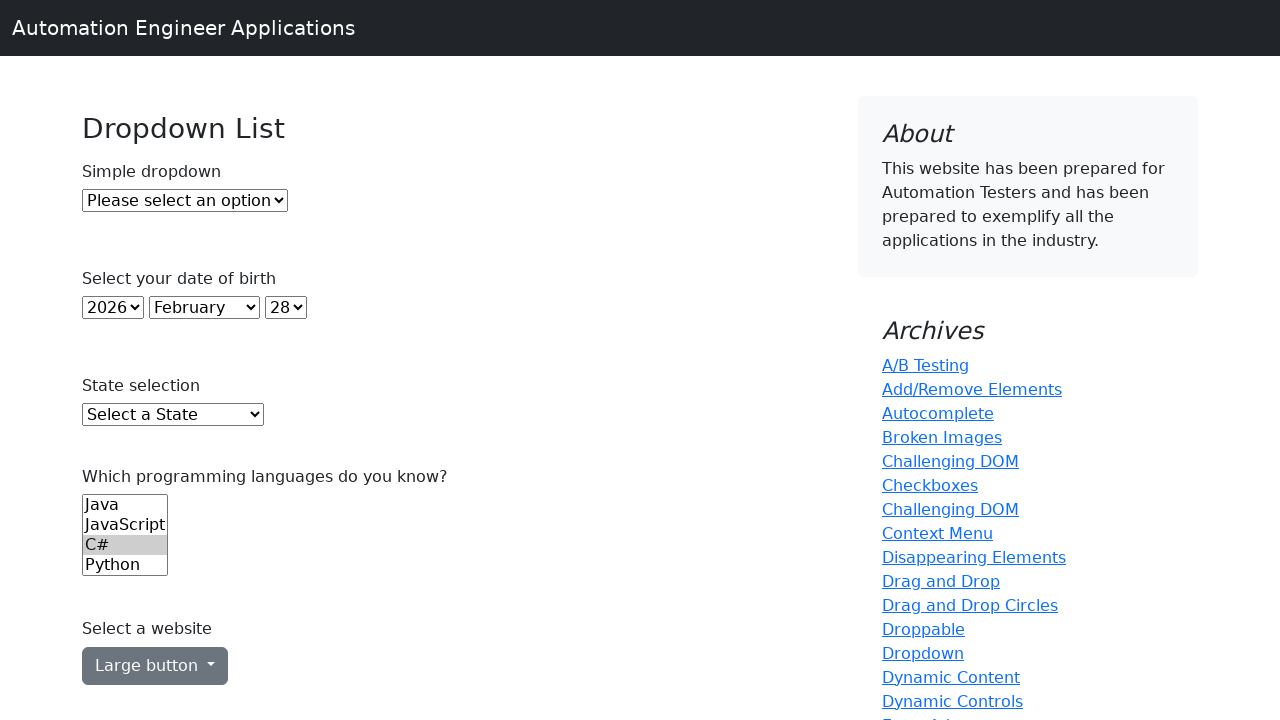

Selected option at index 3 from programming languages dropdown on (//select)[6]
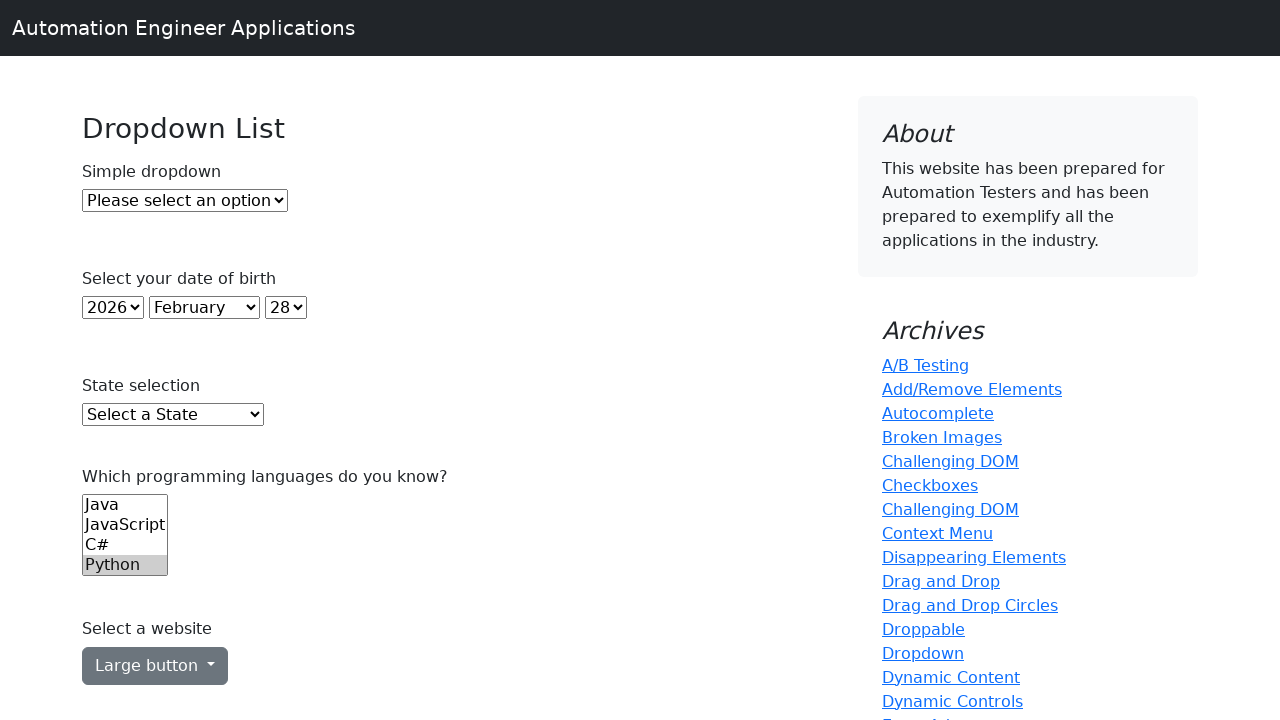

Selected option at index 4 from programming languages dropdown on (//select)[6]
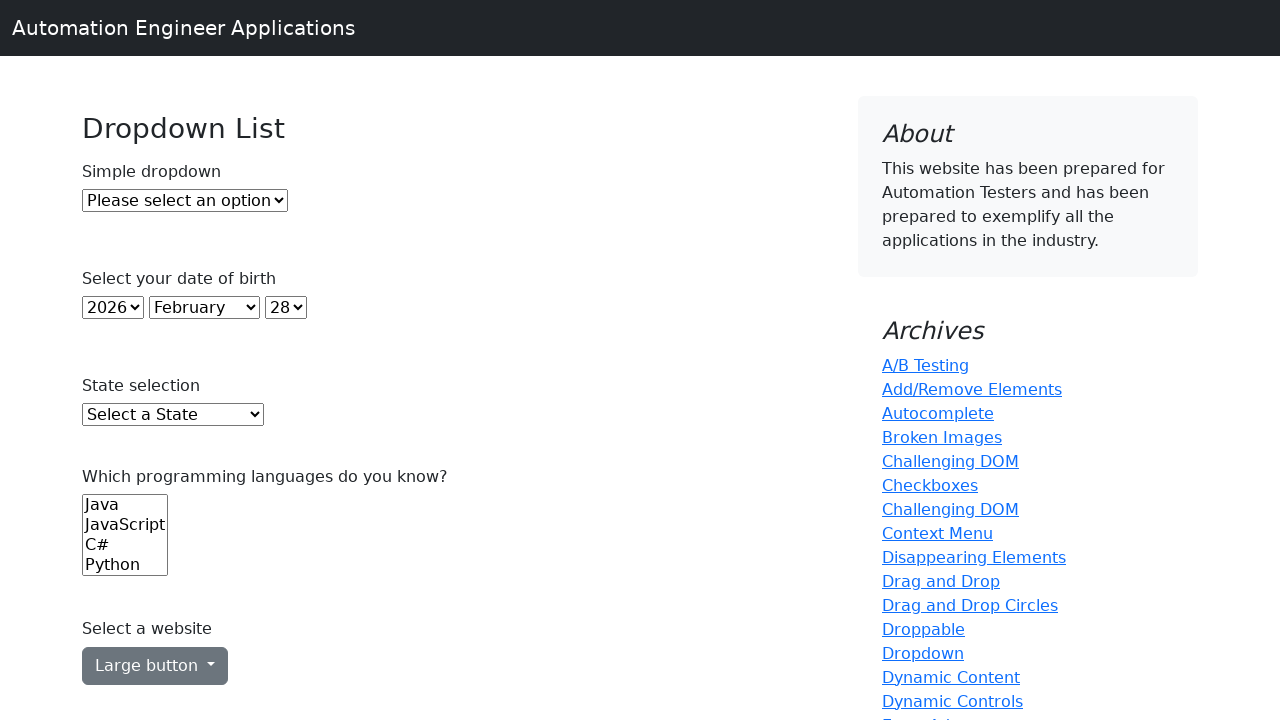

Confirmed dropdown selector is present
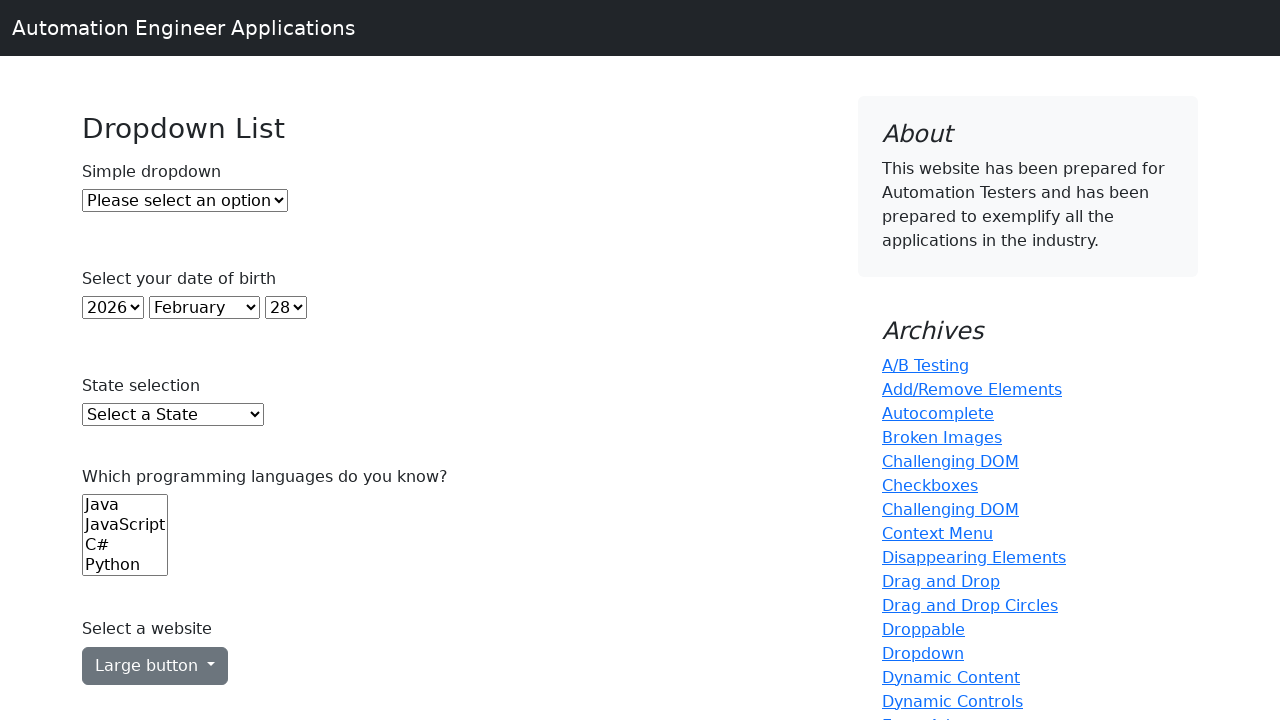

Deselected all options from the dropdown
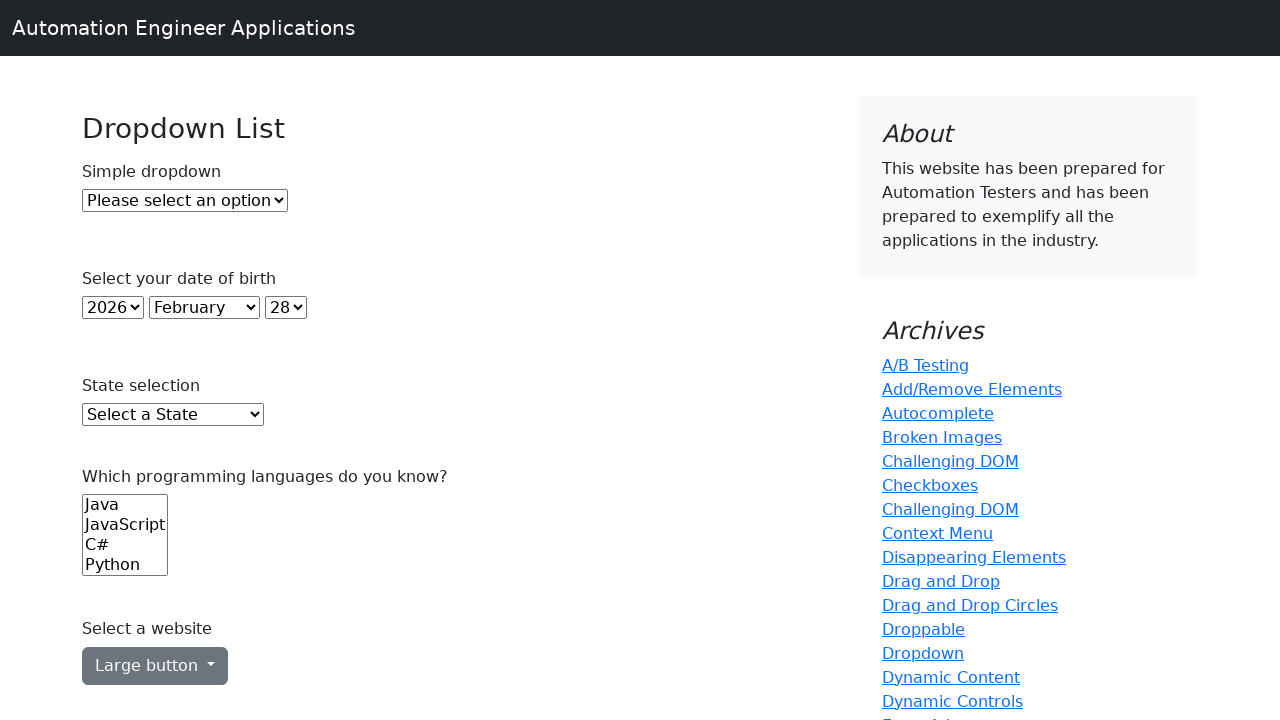

Selected 'Java' by visible text label on (//select)[6]
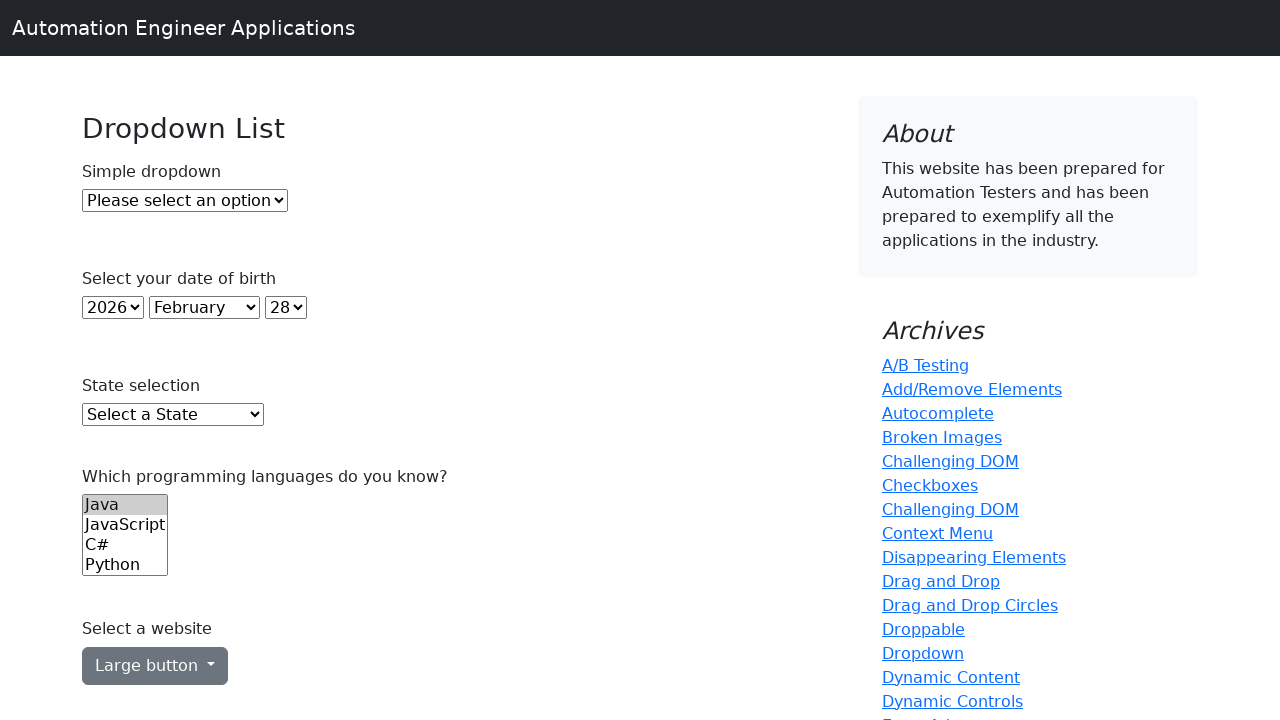

Selected option at index 2 on (//select)[6]
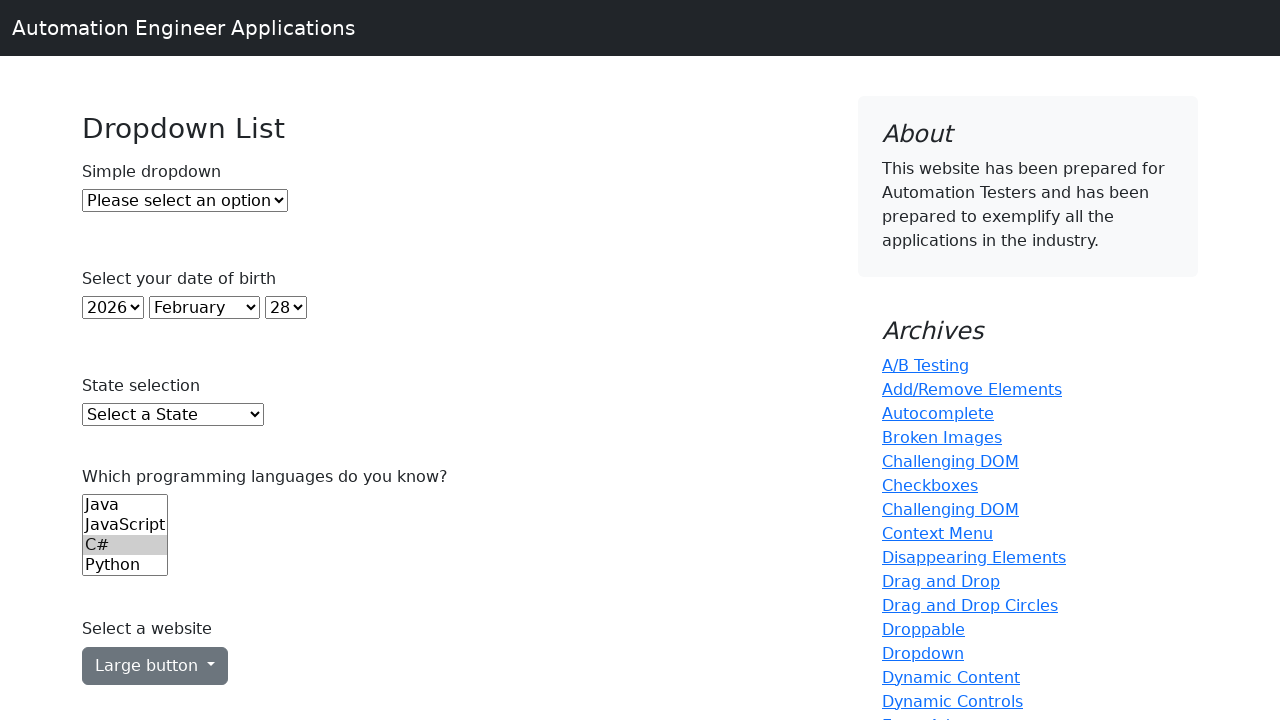

Selected option with value 'js' on (//select)[6]
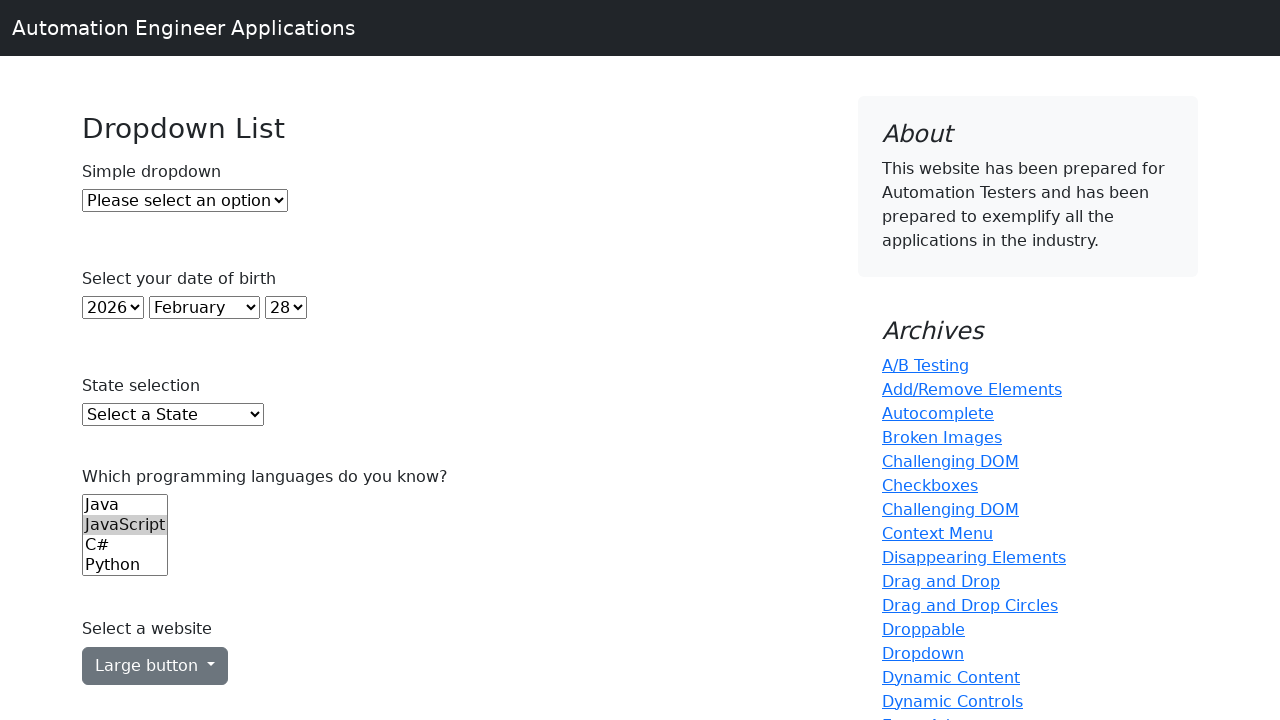

Waited 1000ms for final dropdown state to settle
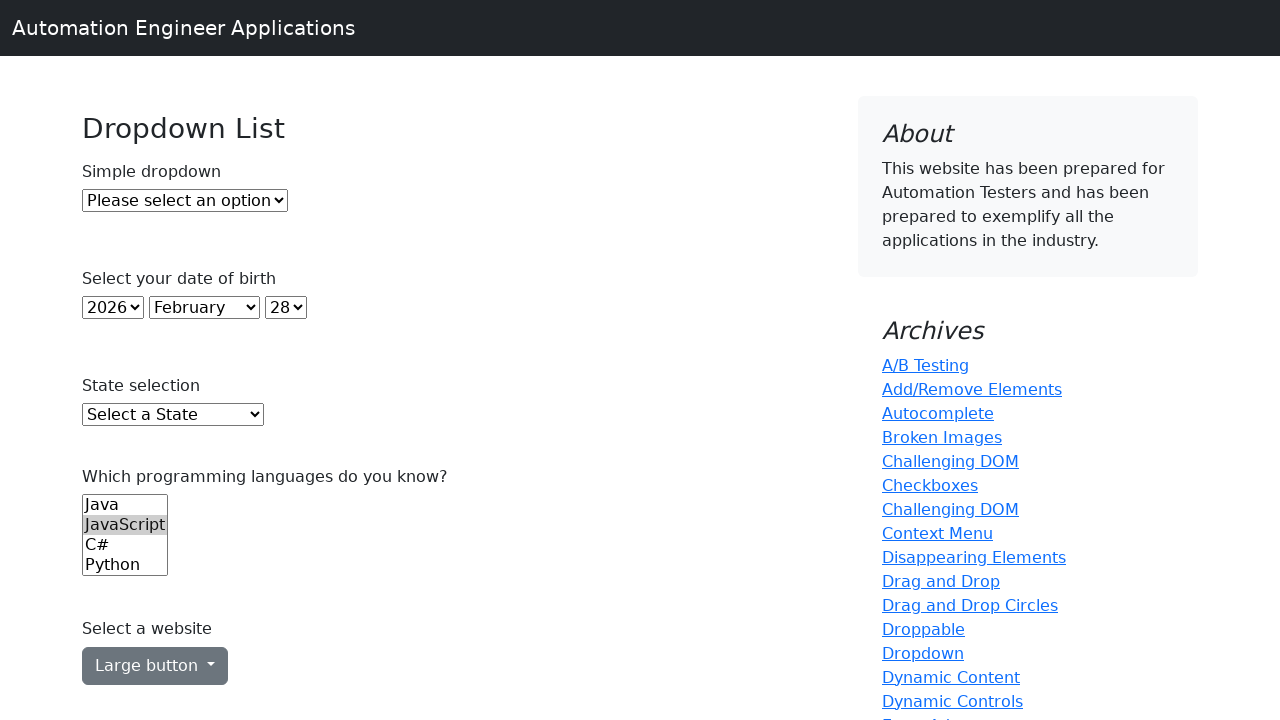

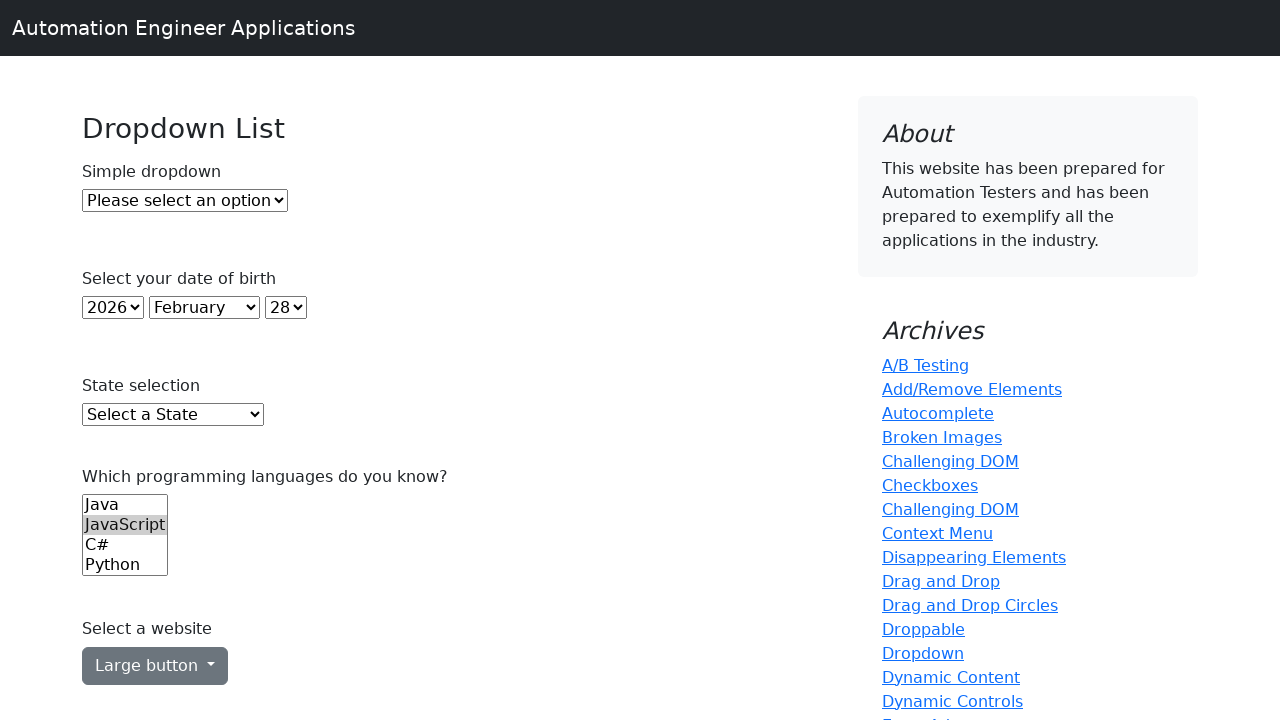